Tests JavaScript confirm dialog by clicking the confirm button and accepting it

Starting URL: https://the-internet.herokuapp.com/javascript_alerts

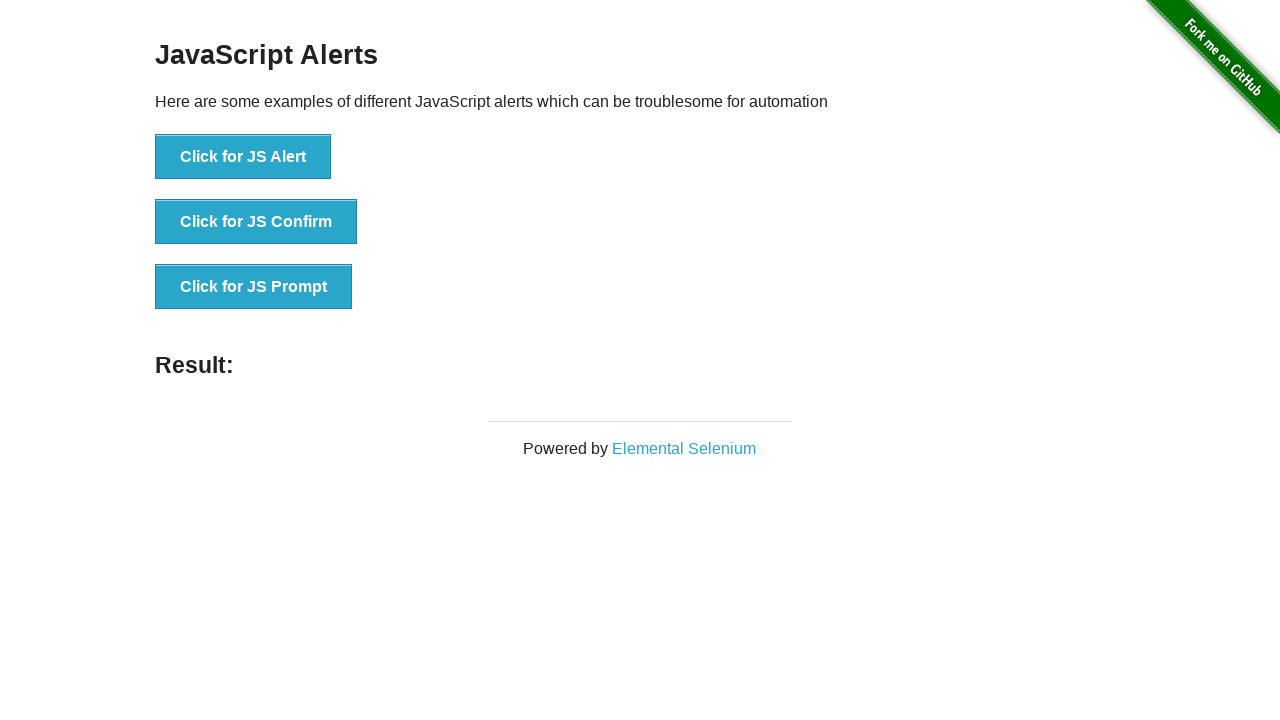

Navigated to JavaScript alerts page
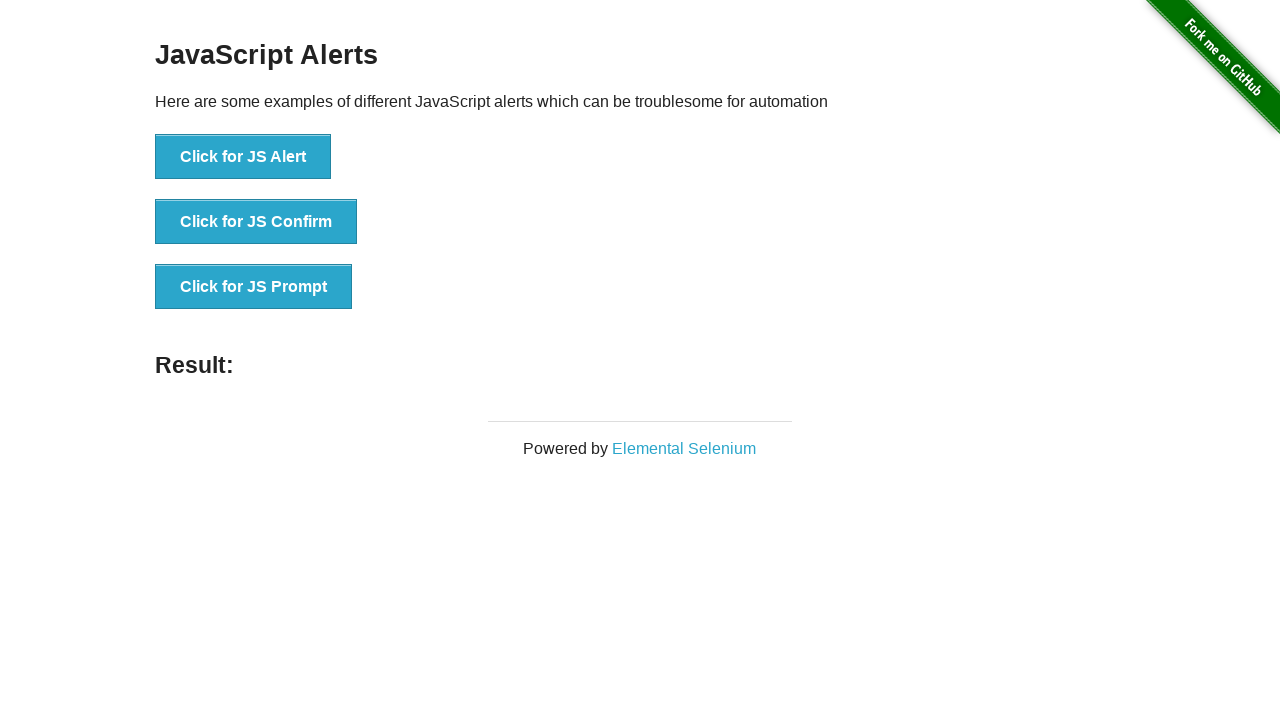

Clicked the JS Confirm button at (256, 222) on xpath=//button[text()="Click for JS Confirm"]
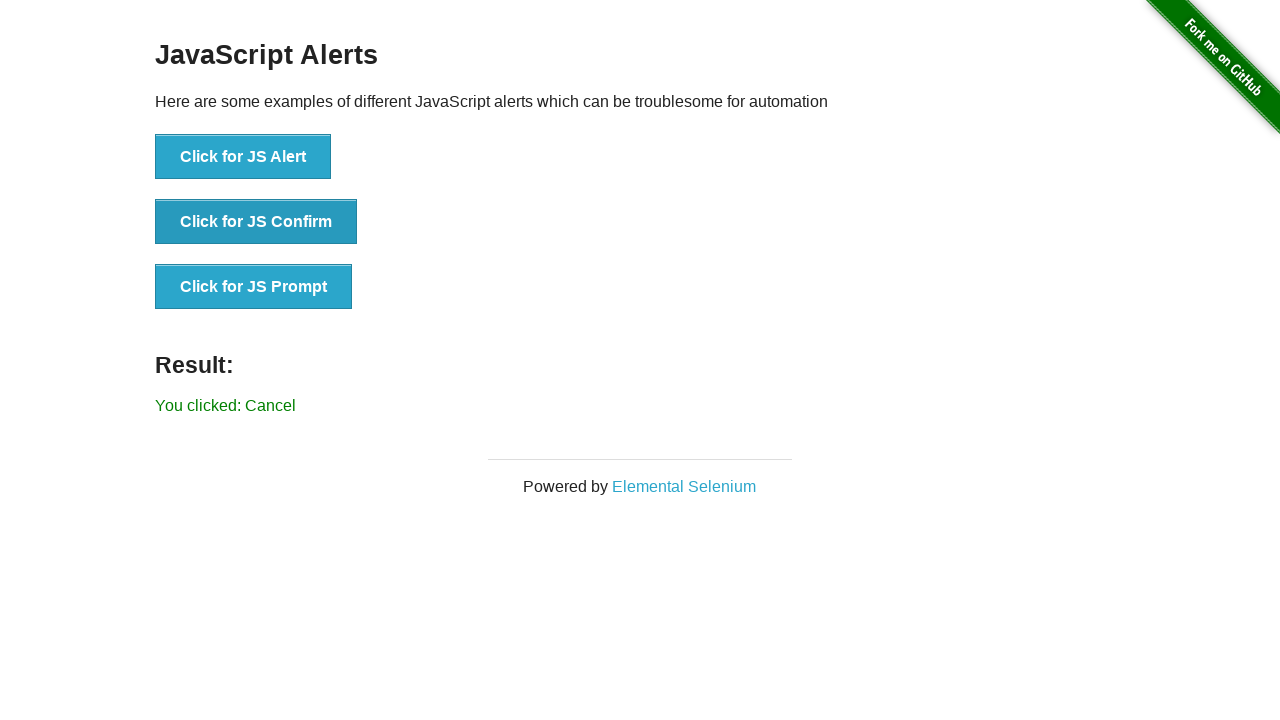

Set up dialog handler to accept confirm
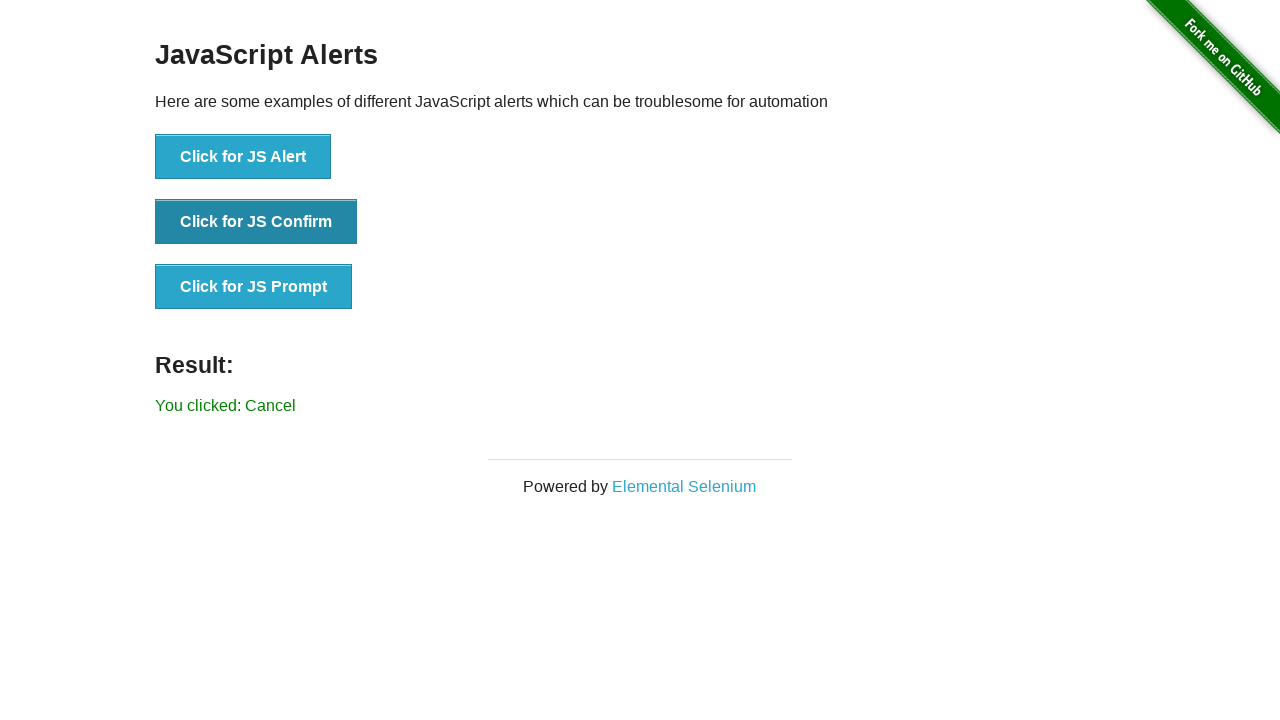

Waited for dialog to process
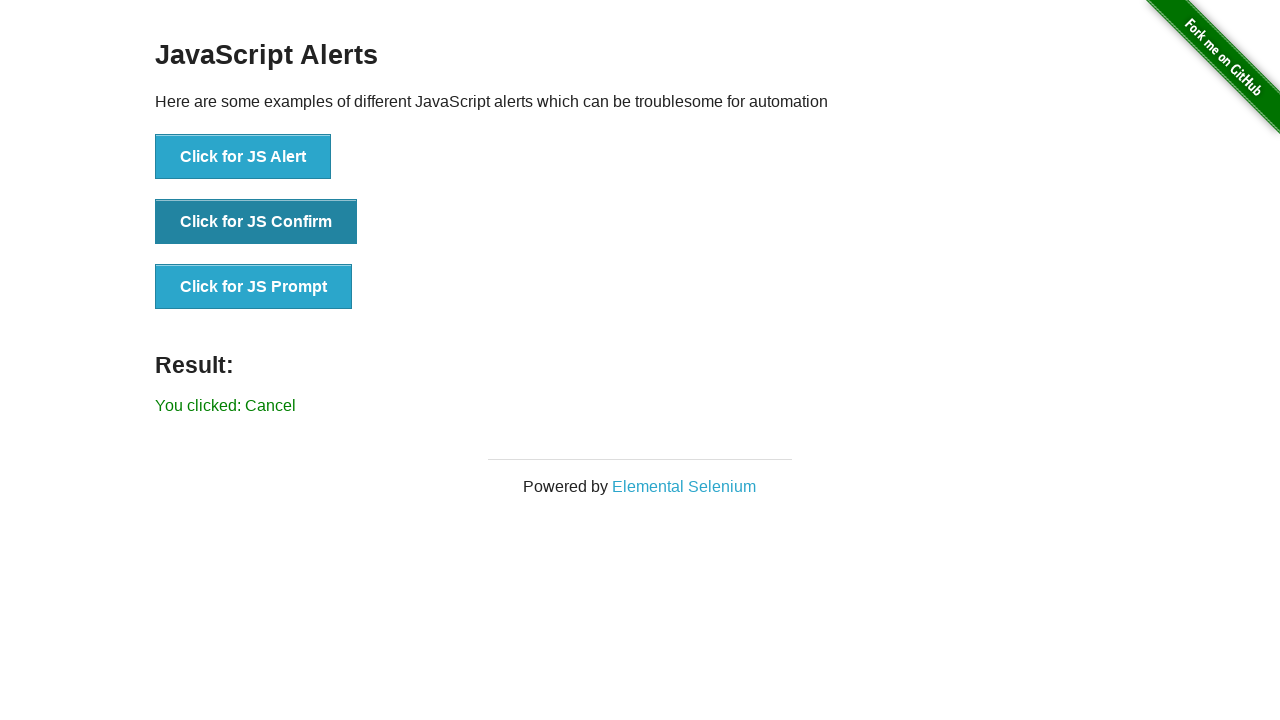

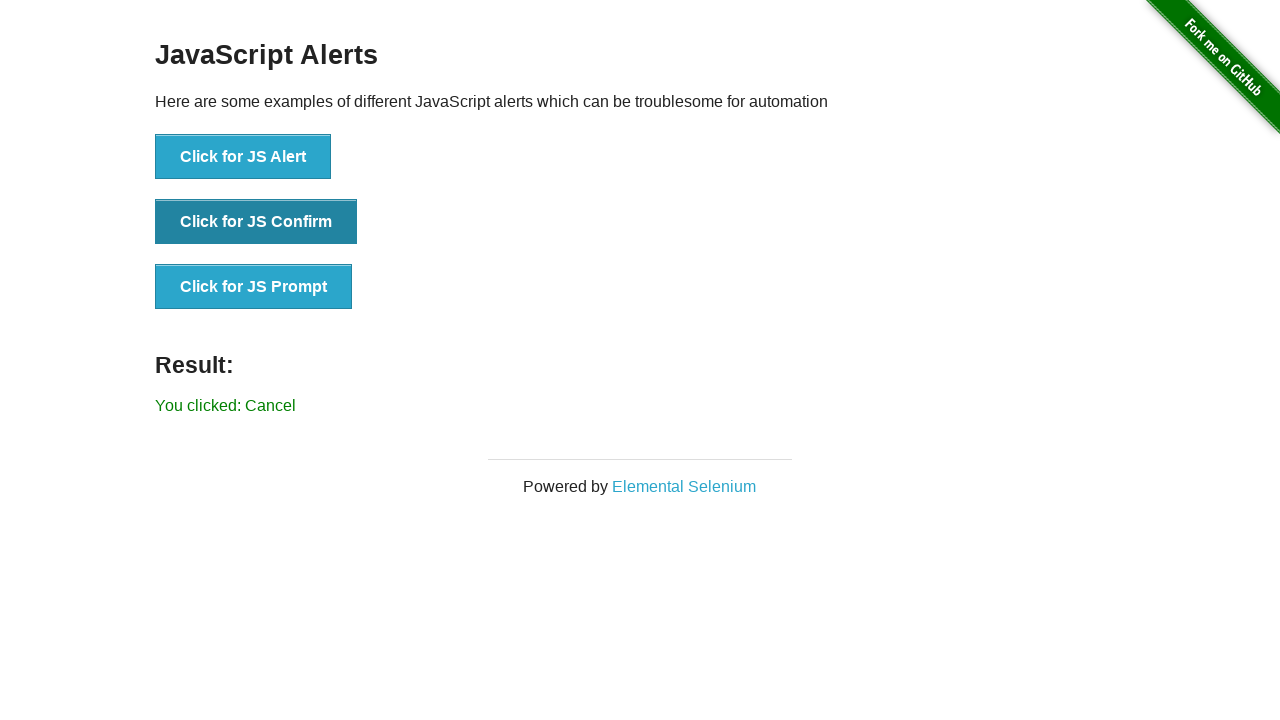